Navigates to the DemoQA homepage and verifies the page loads successfully

Starting URL: https://demoqa.com/

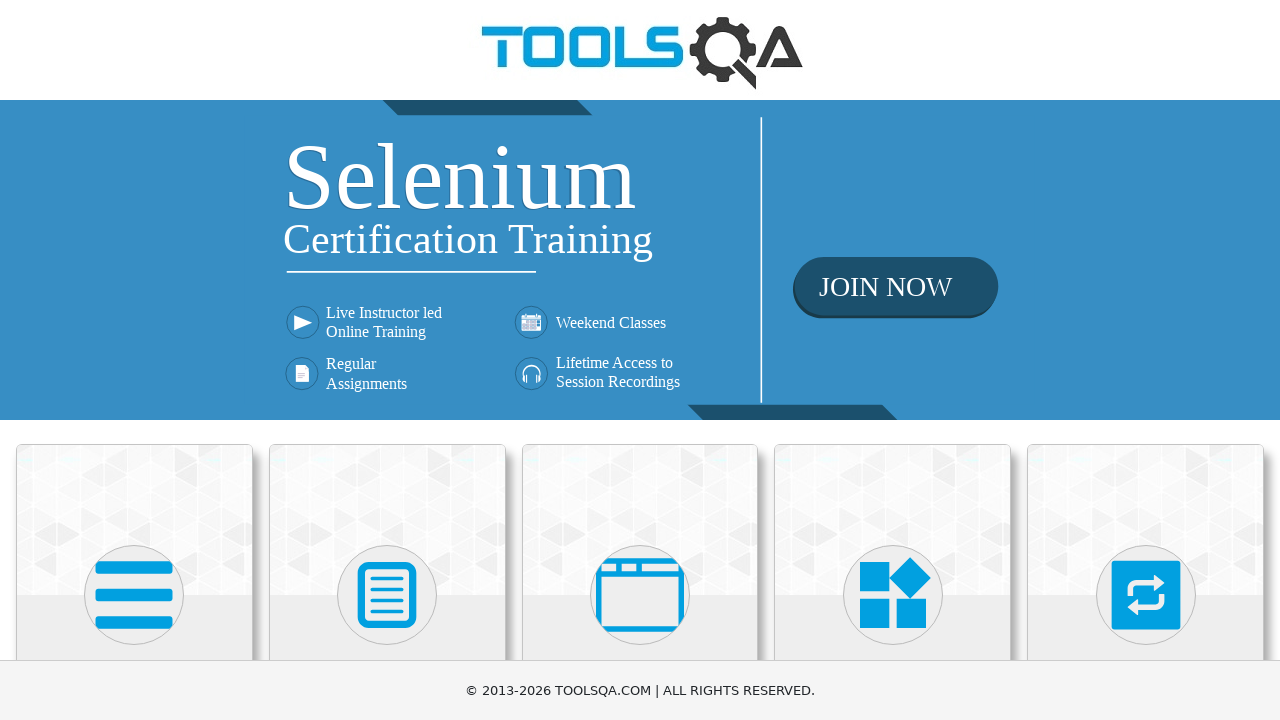

Navigated to DemoQA homepage
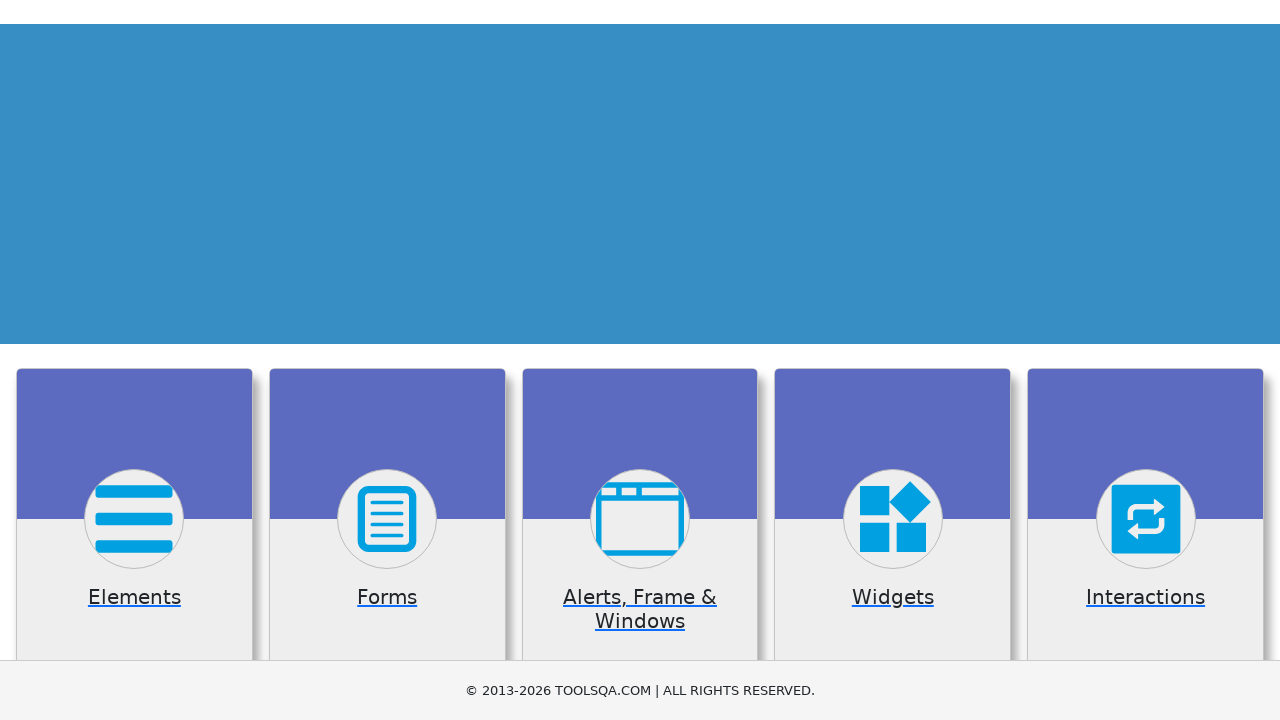

Page DOM content fully loaded
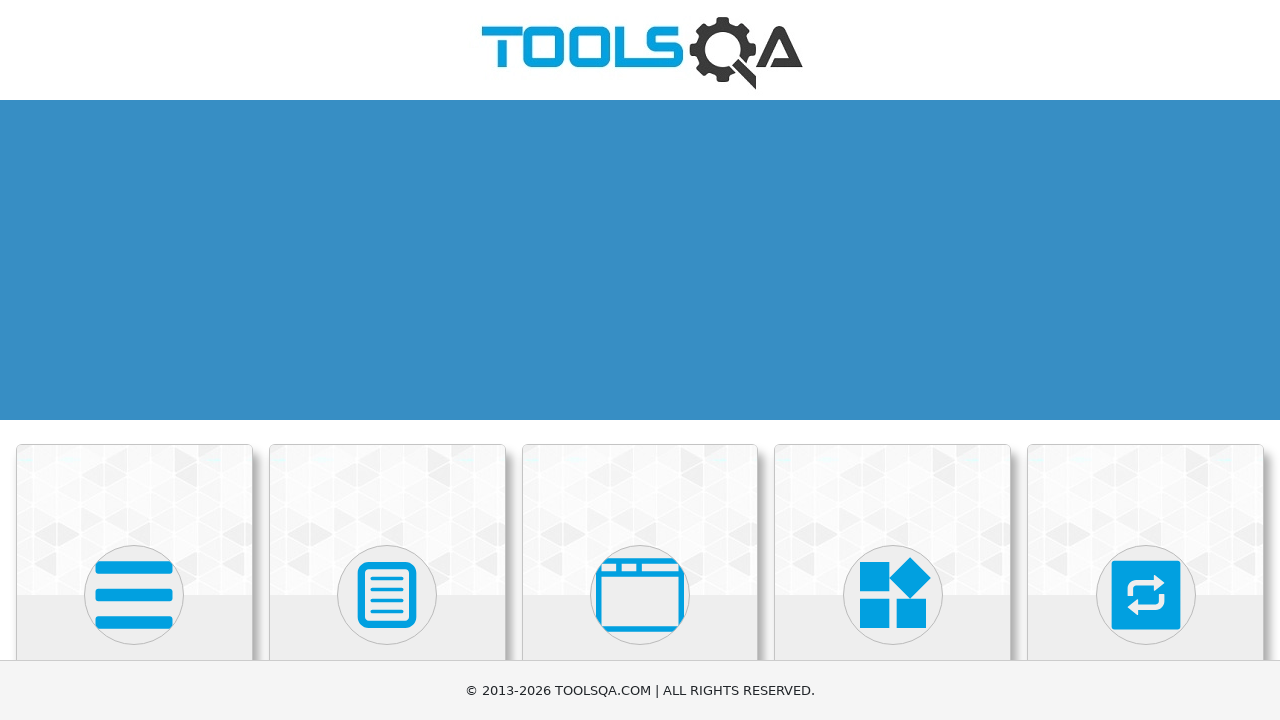

Verified that page loaded successfully at correct URL
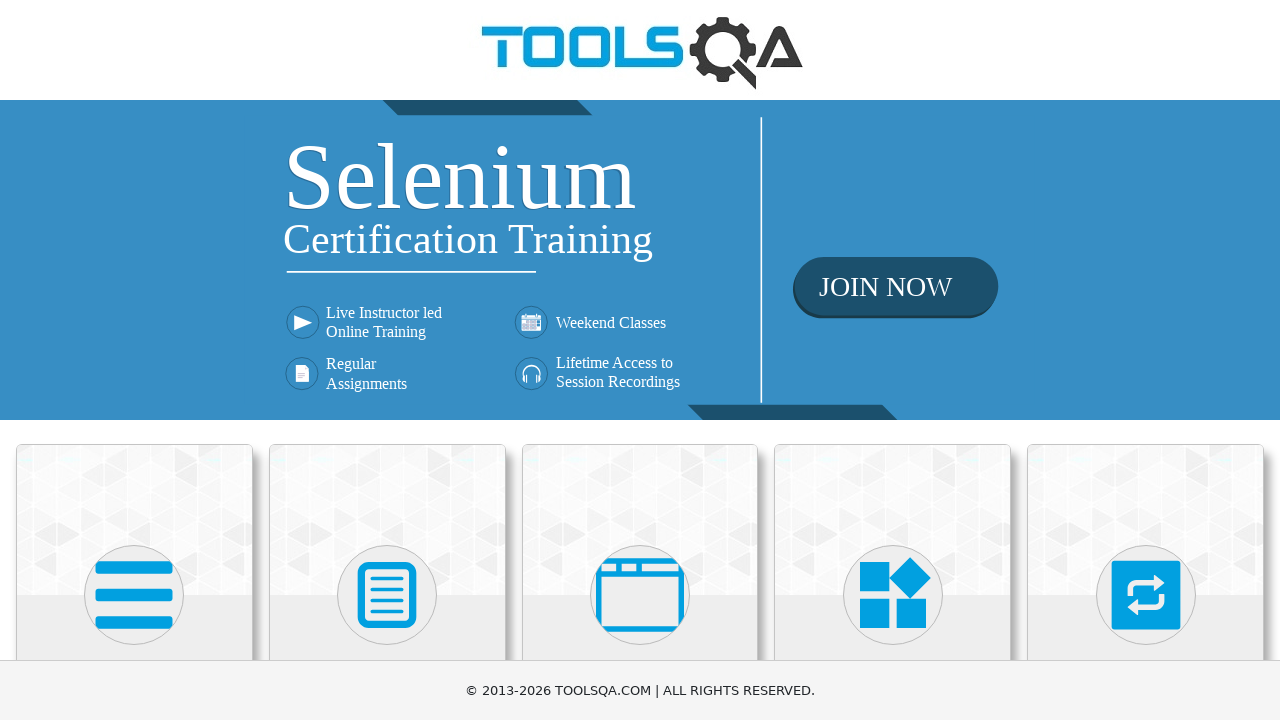

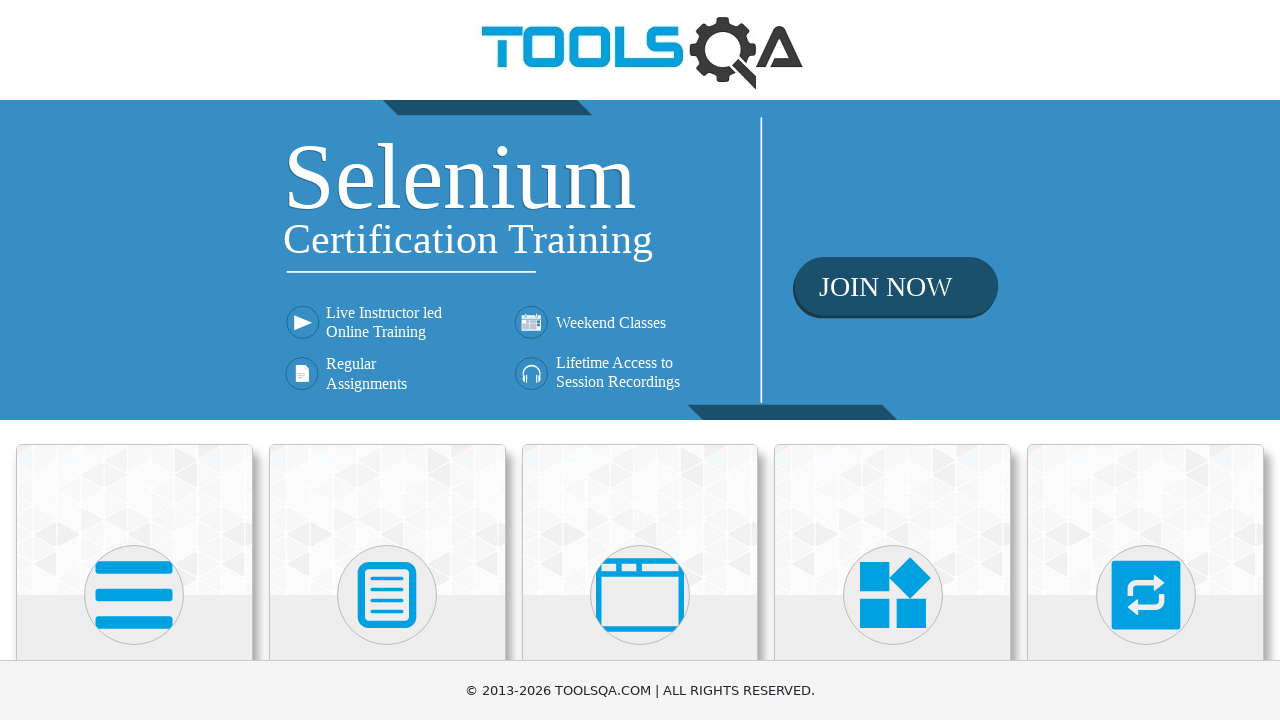